Tests iframe switching functionality by navigating into an iframe, clicking a button inside it, then switching back to the parent frame and clicking a menu button on the main page.

Starting URL: https://www.w3schools.com/js/tryit.asp?filename=tryjs_myfirst

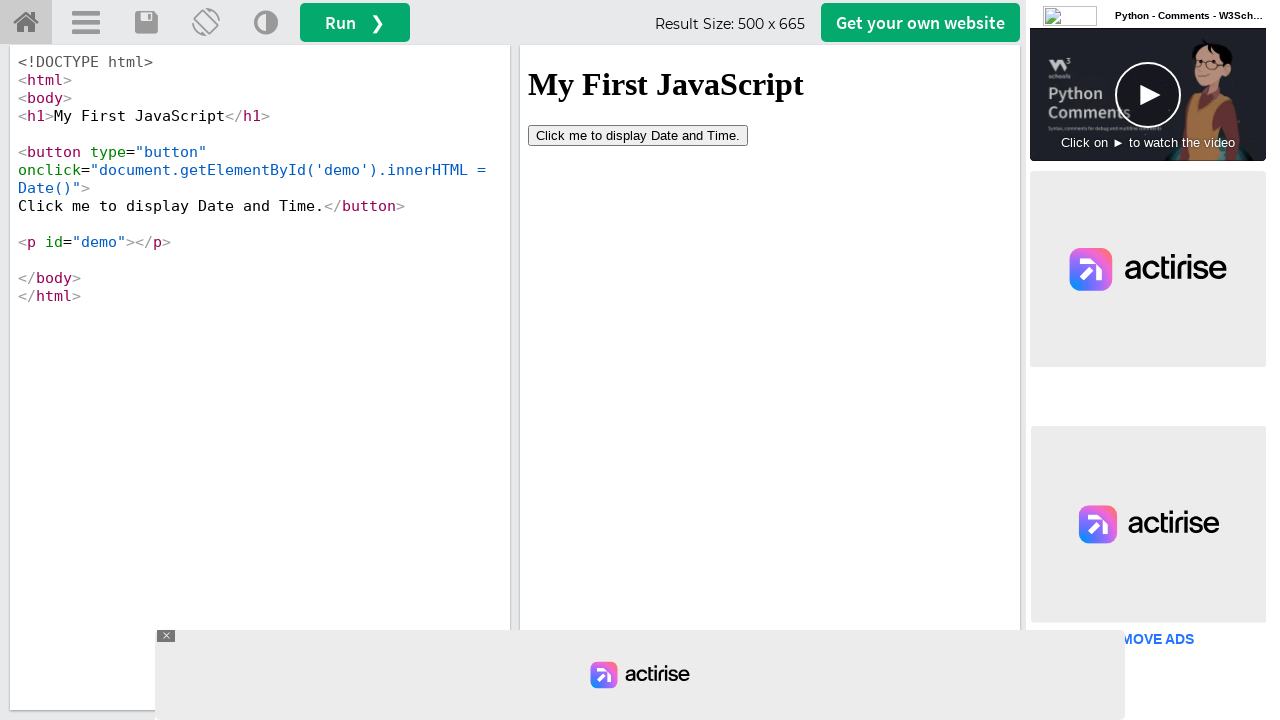

Located iframe with ID 'iframeResult'
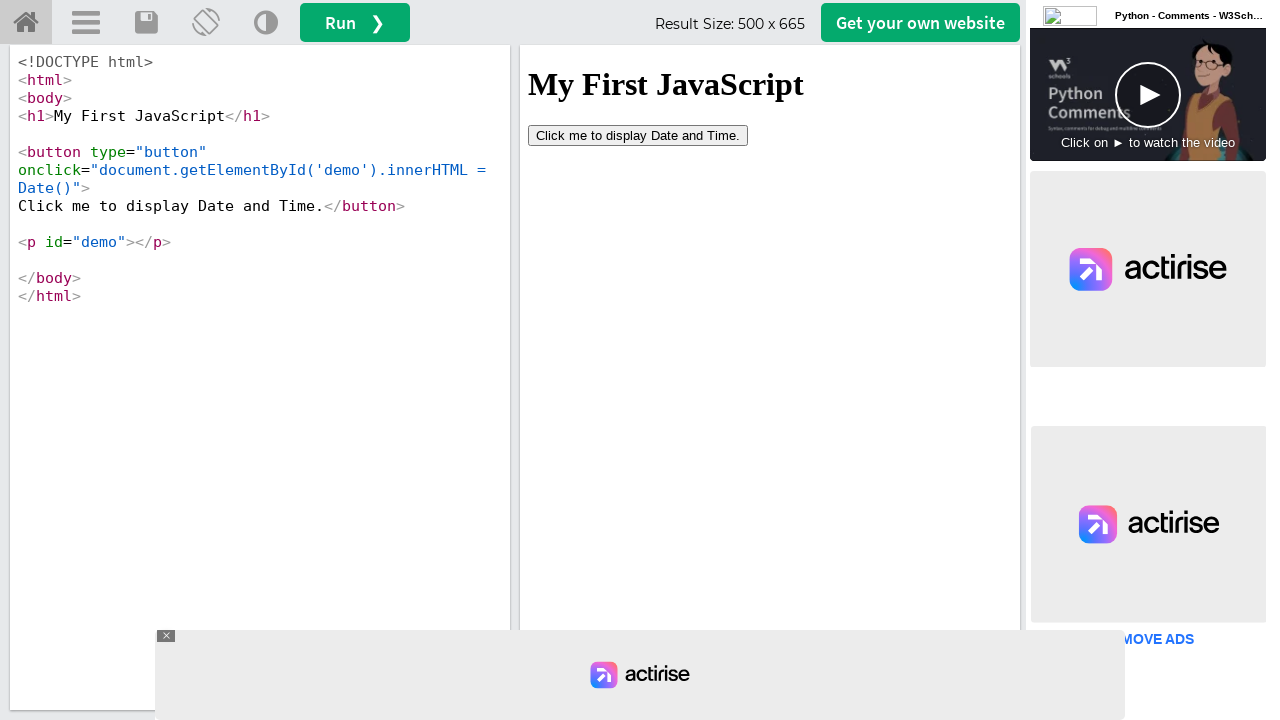

Clicked 'Click me to' button inside iframe at (638, 135) on #iframeResult >> internal:control=enter-frame >> xpath=//button[contains(text(),
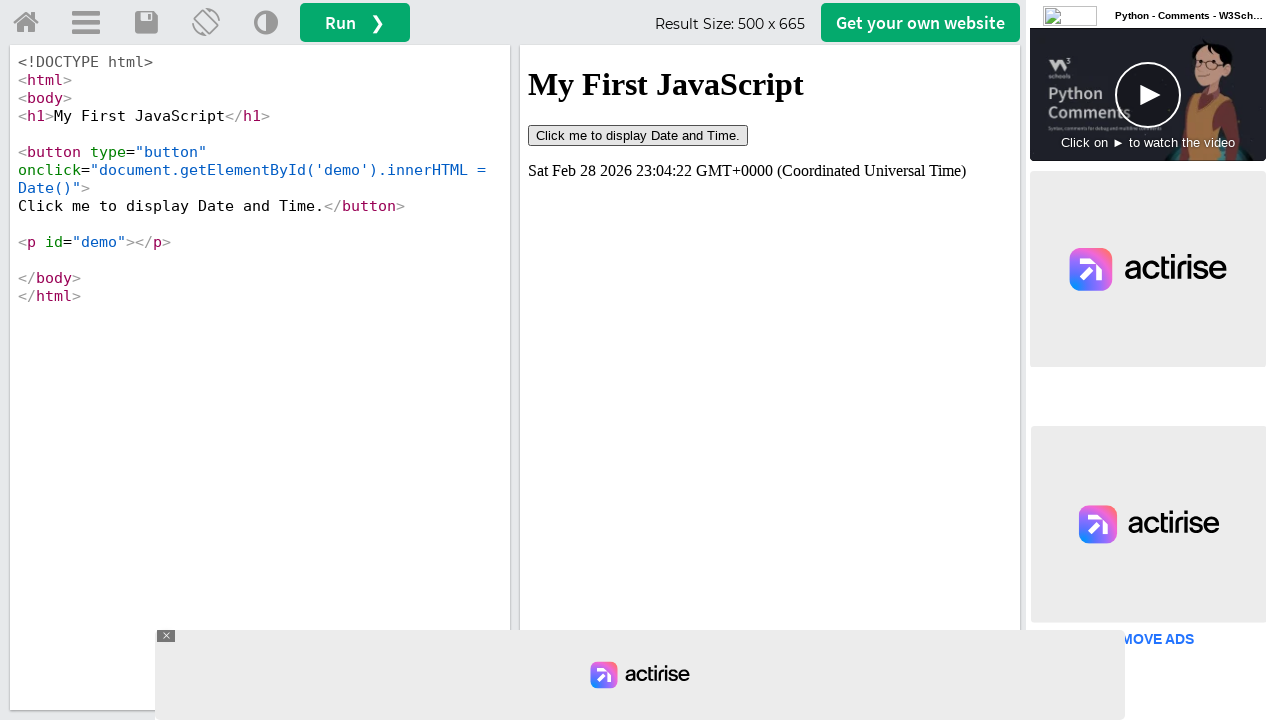

Waited 1 second for iframe action to complete
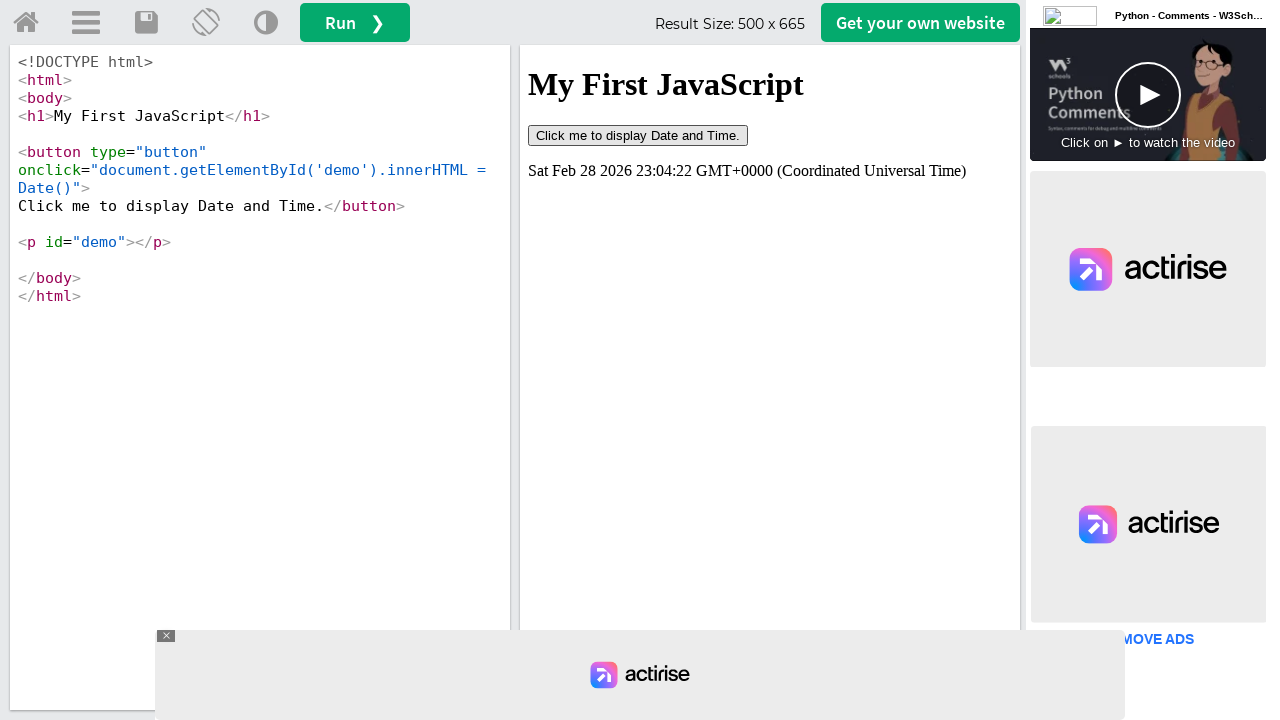

Clicked menu button on main page (switched back from iframe) at (86, 23) on #menuButton
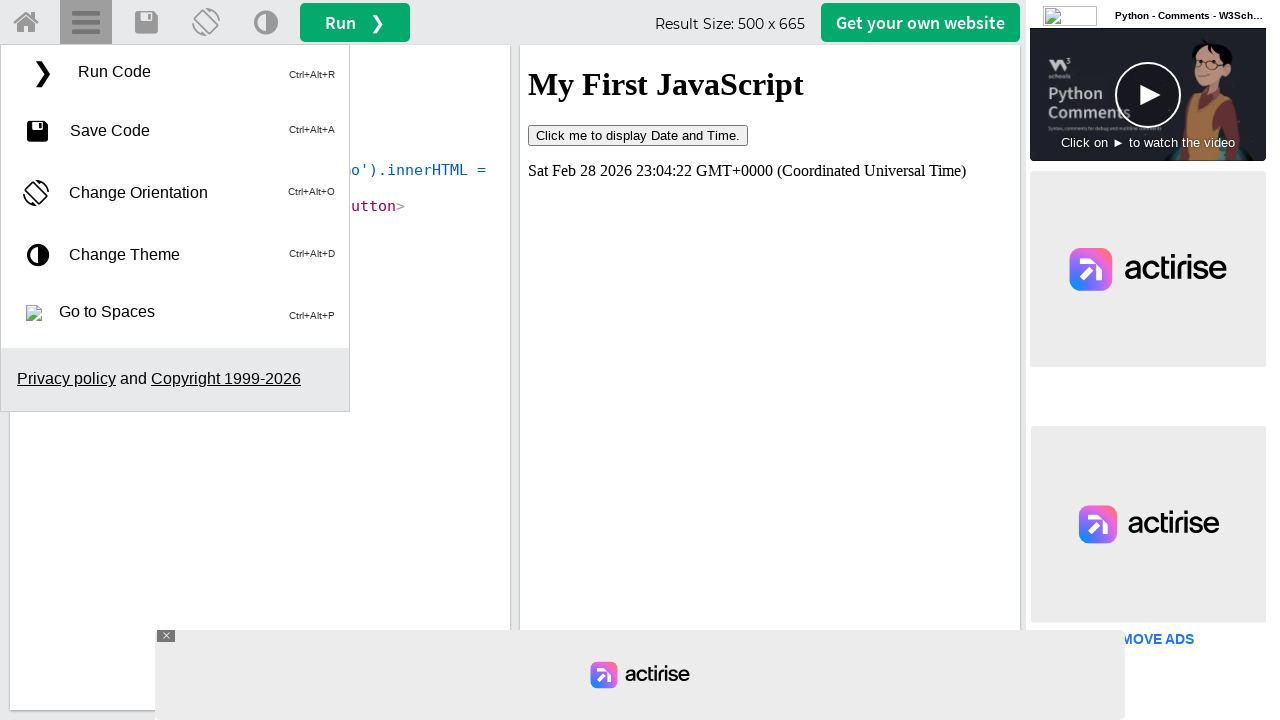

Waited 1 second for menu to open
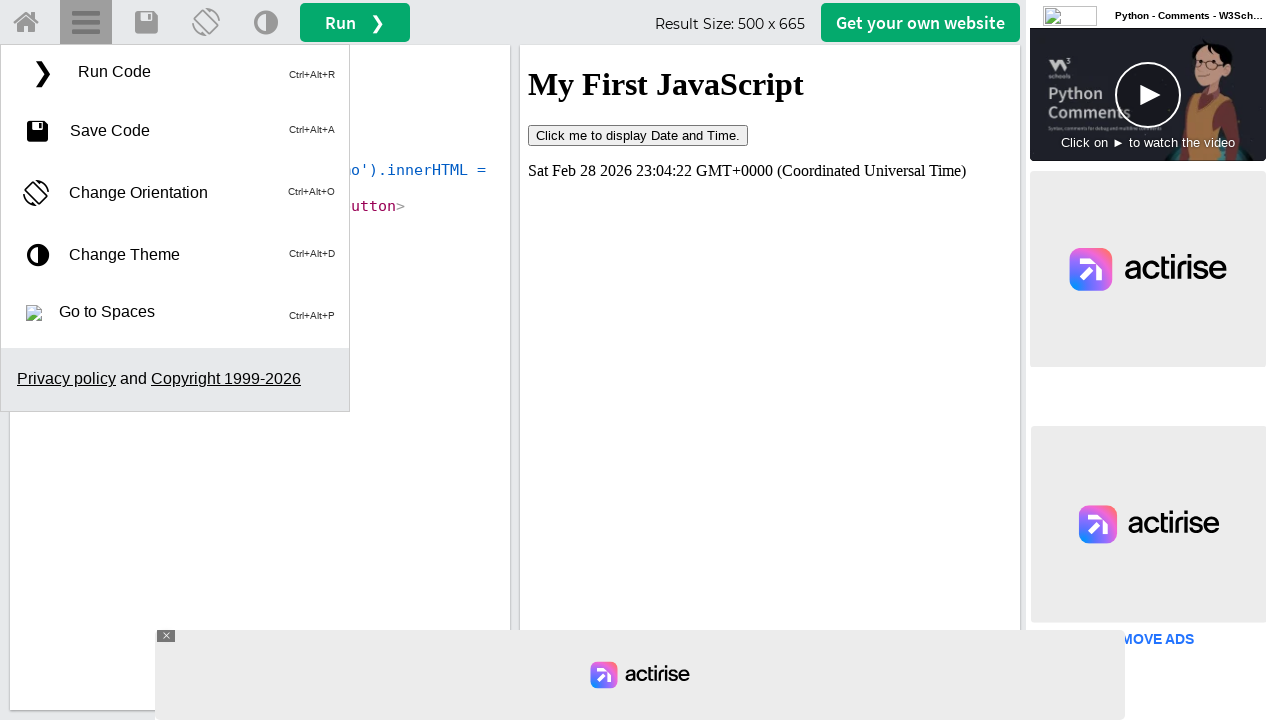

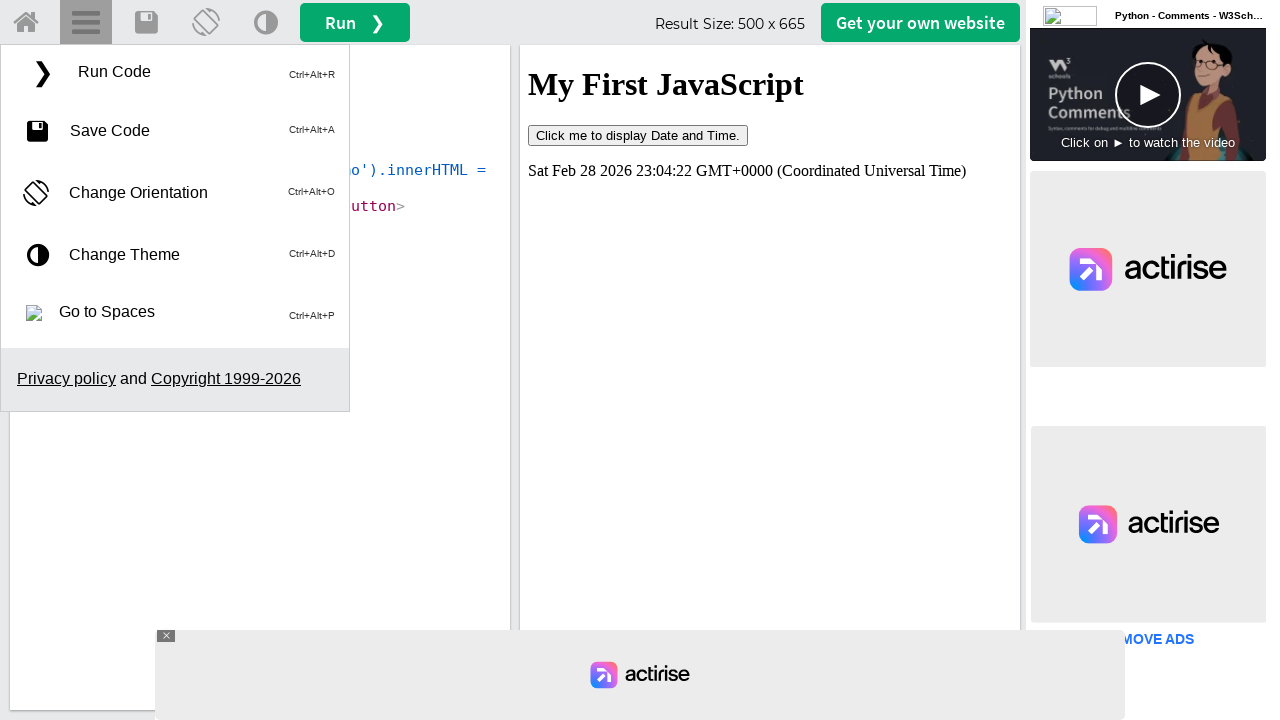